Tests checkbox functionality by clicking a checkbox, verifying it's selected, then unchecking it and verifying it's deselected, and counting total checkboxes on the page

Starting URL: https://rahulshettyacademy.com/AutomationPractice/

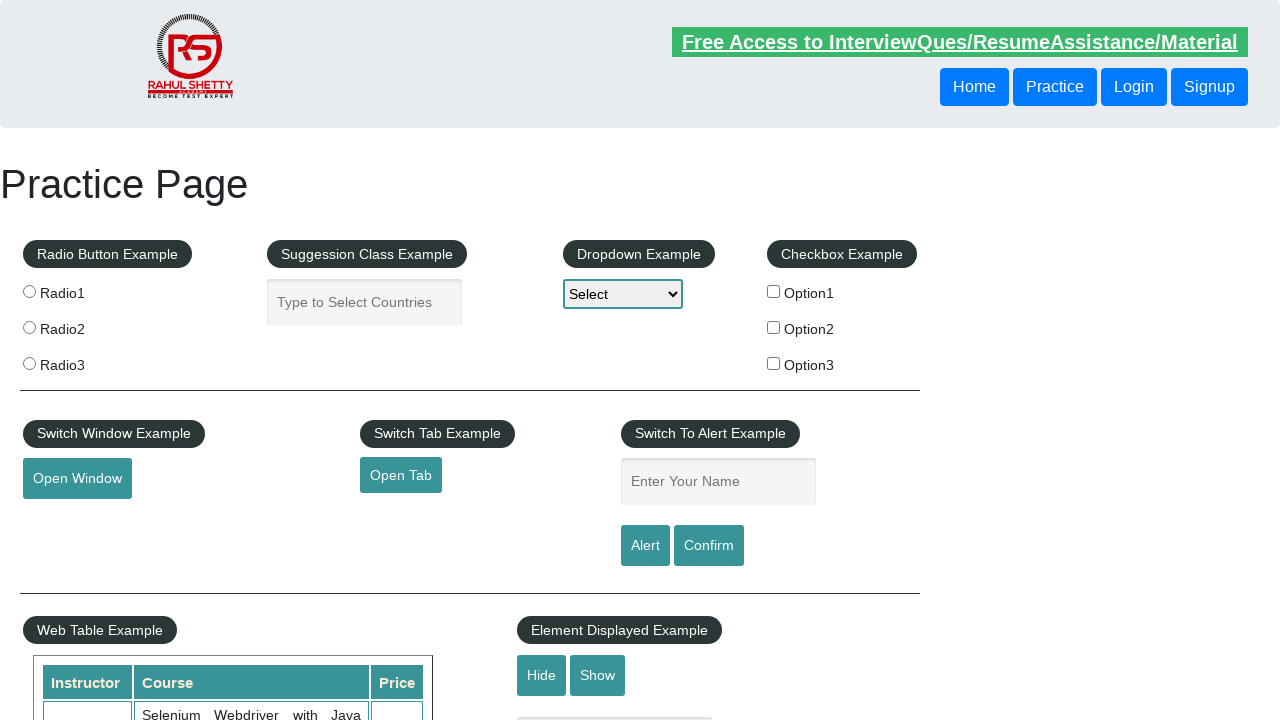

Clicked first checkbox to select it at (774, 291) on #checkBoxOption1
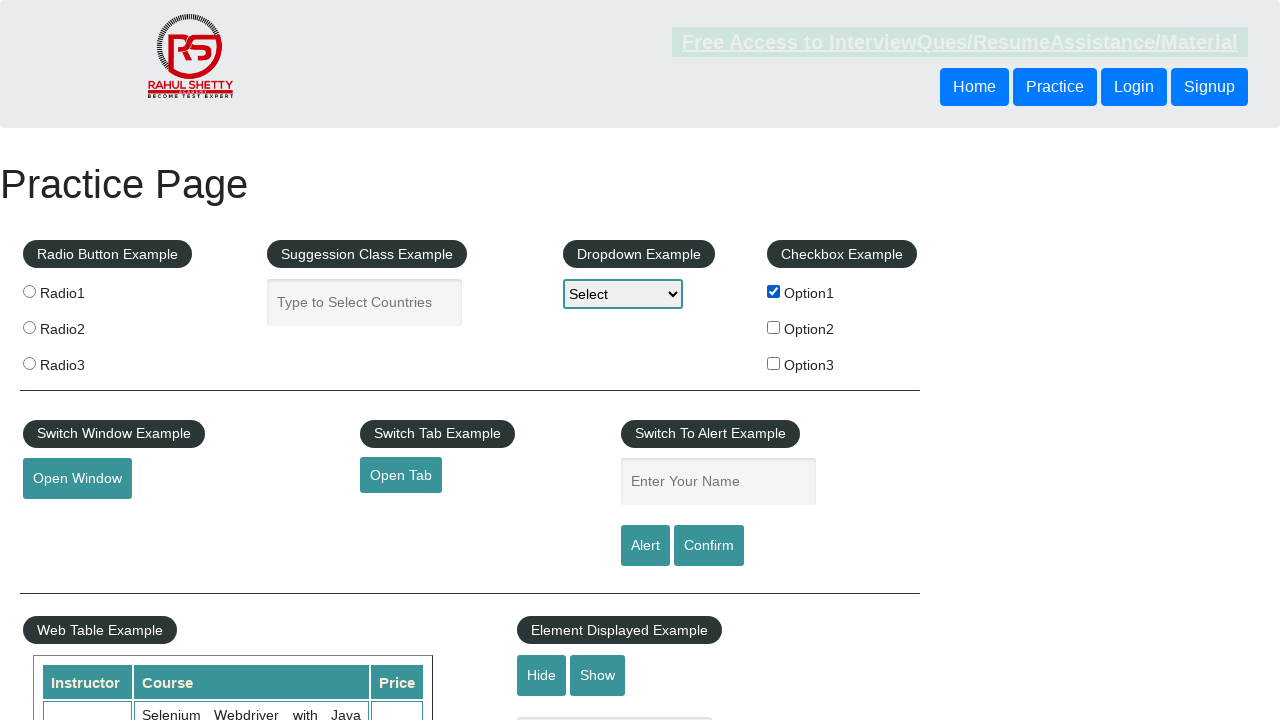

Verified first checkbox is selected
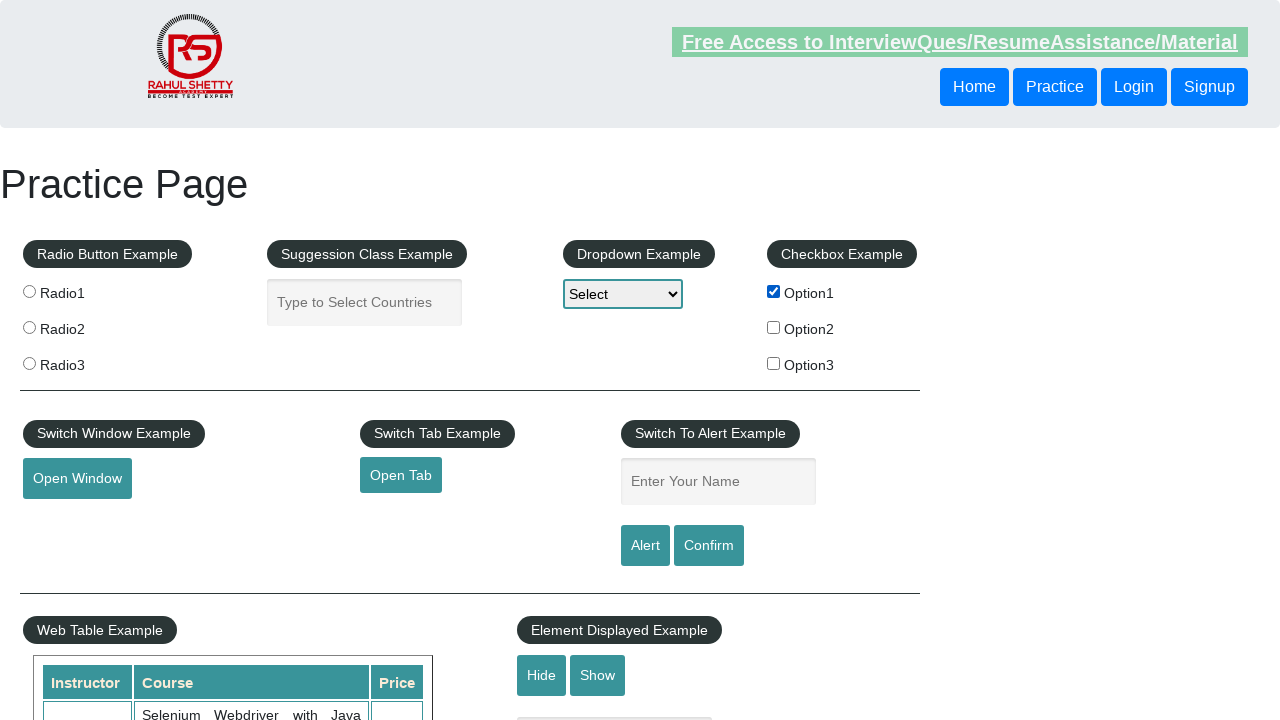

Clicked first checkbox again to unselect it at (774, 291) on #checkBoxOption1
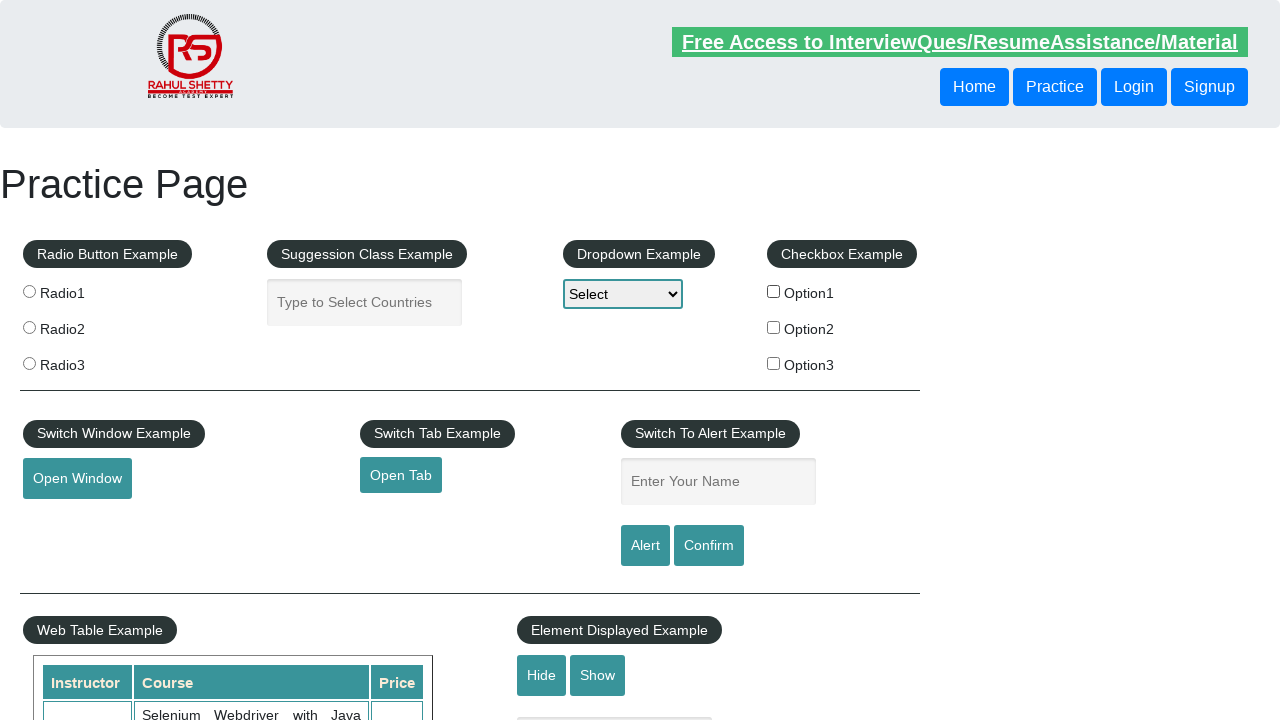

Verified first checkbox is deselected
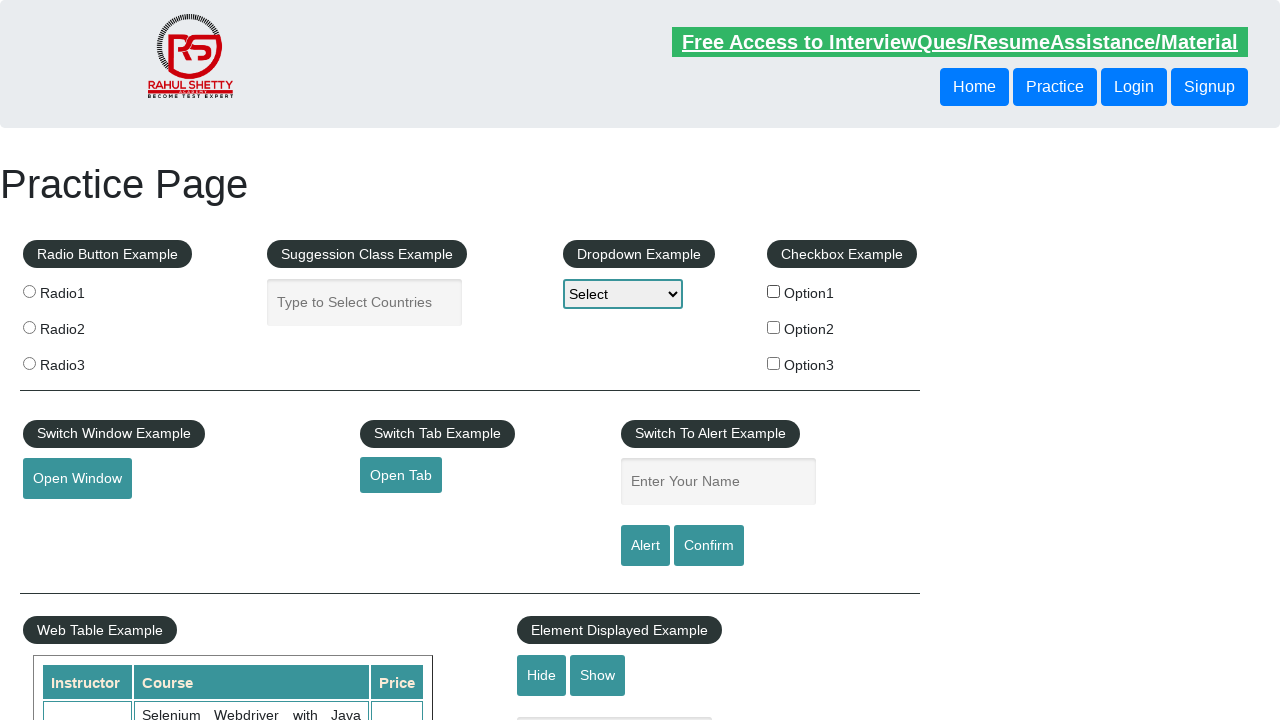

Counted total checkboxes on page: 3
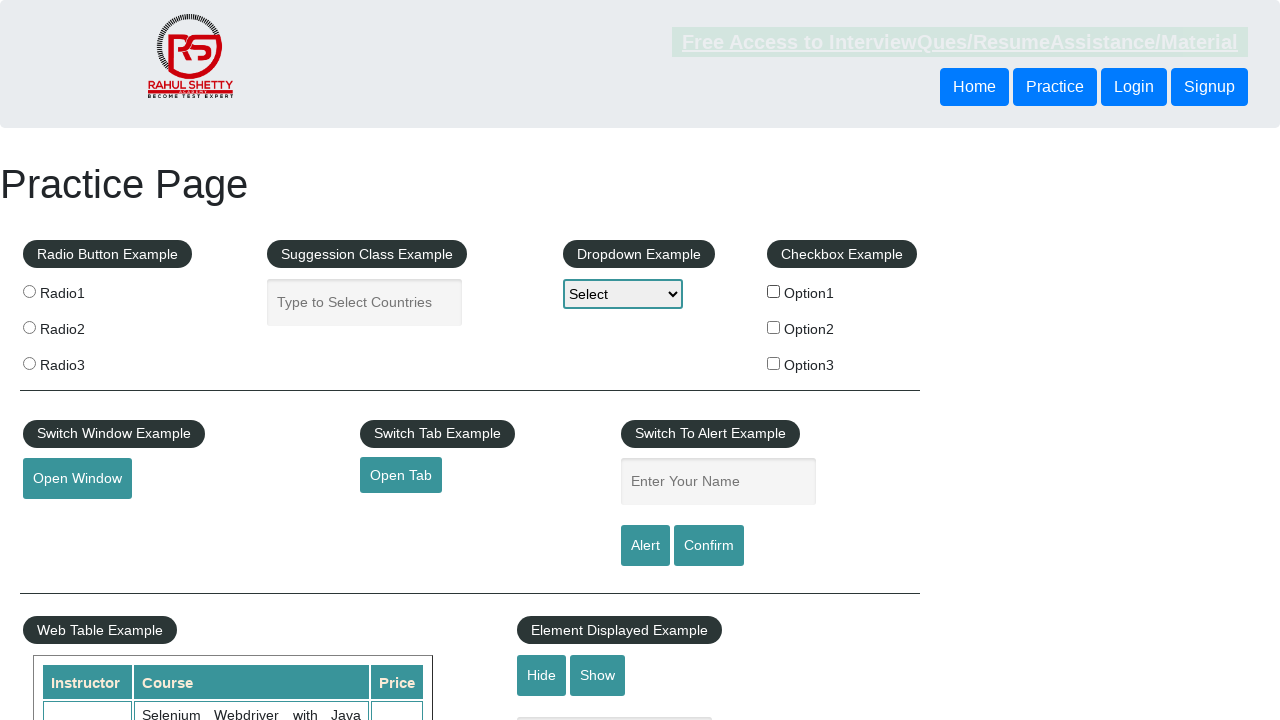

Printed checkbox count result: 3
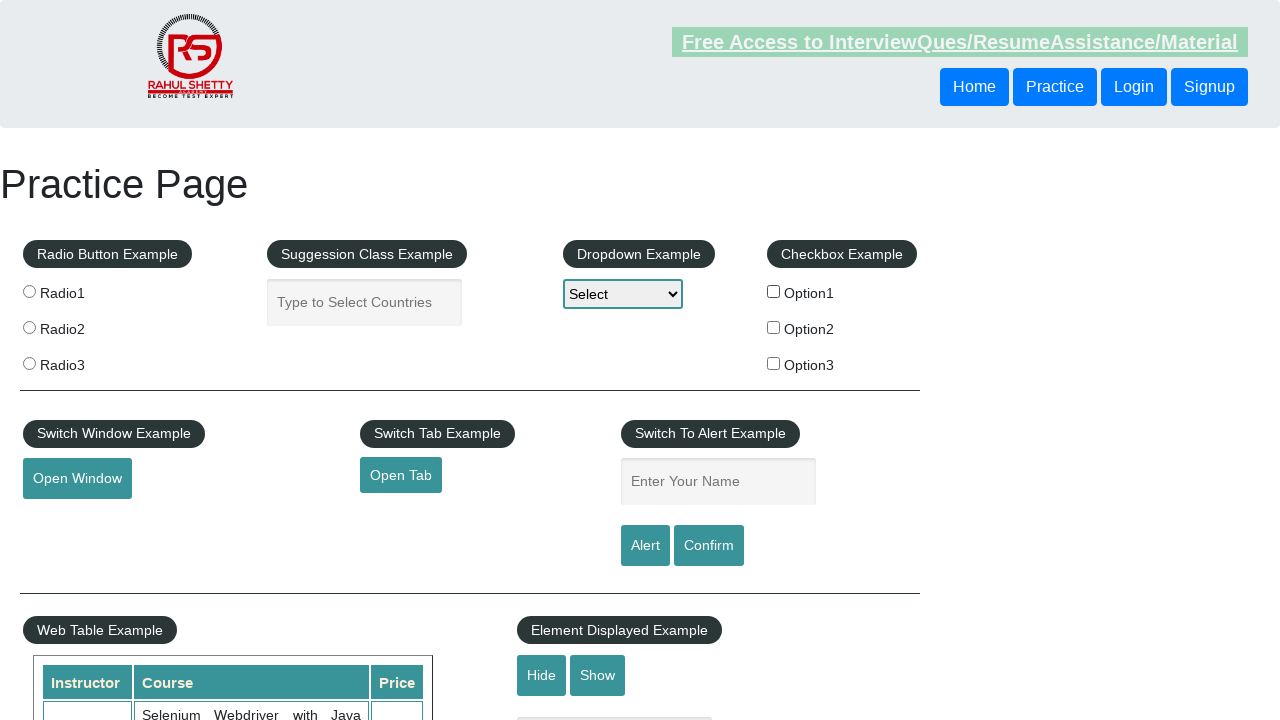

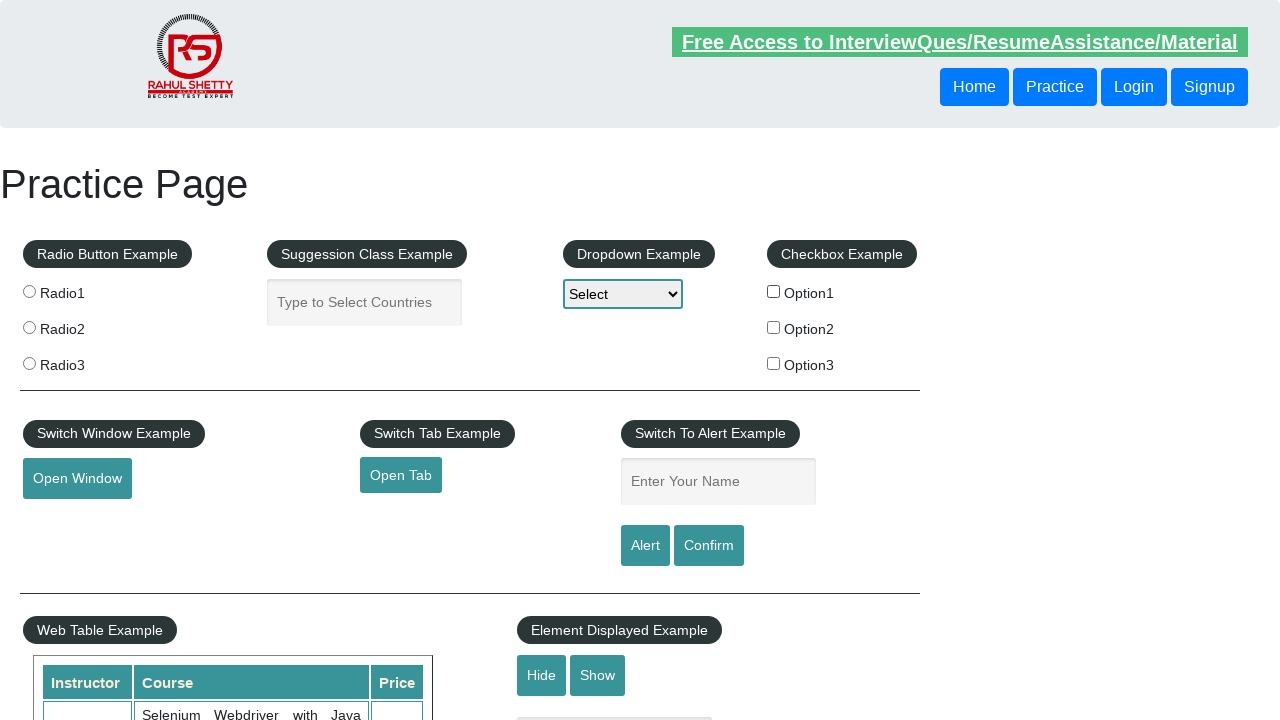